Tests modal dialog dismiss functionality by opening the modal and clicking the X button to dismiss it

Starting URL: https://formy-project.herokuapp.com/modal

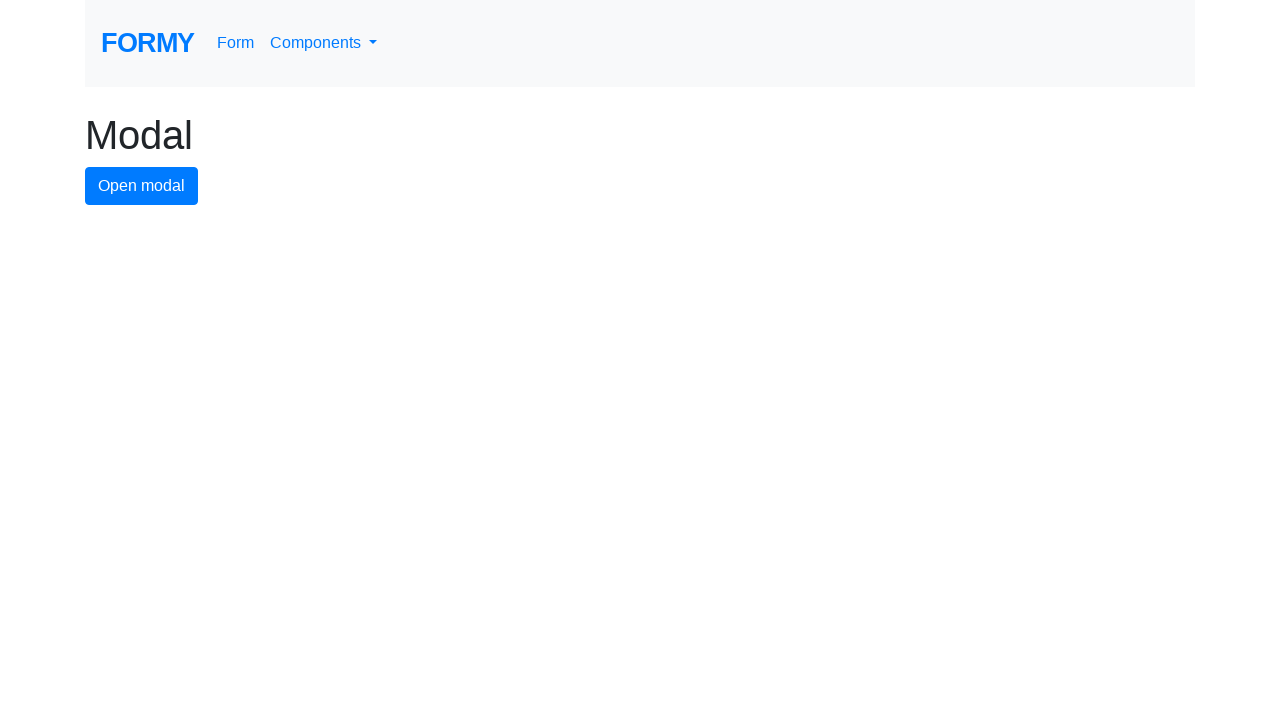

Waited for page heading to load
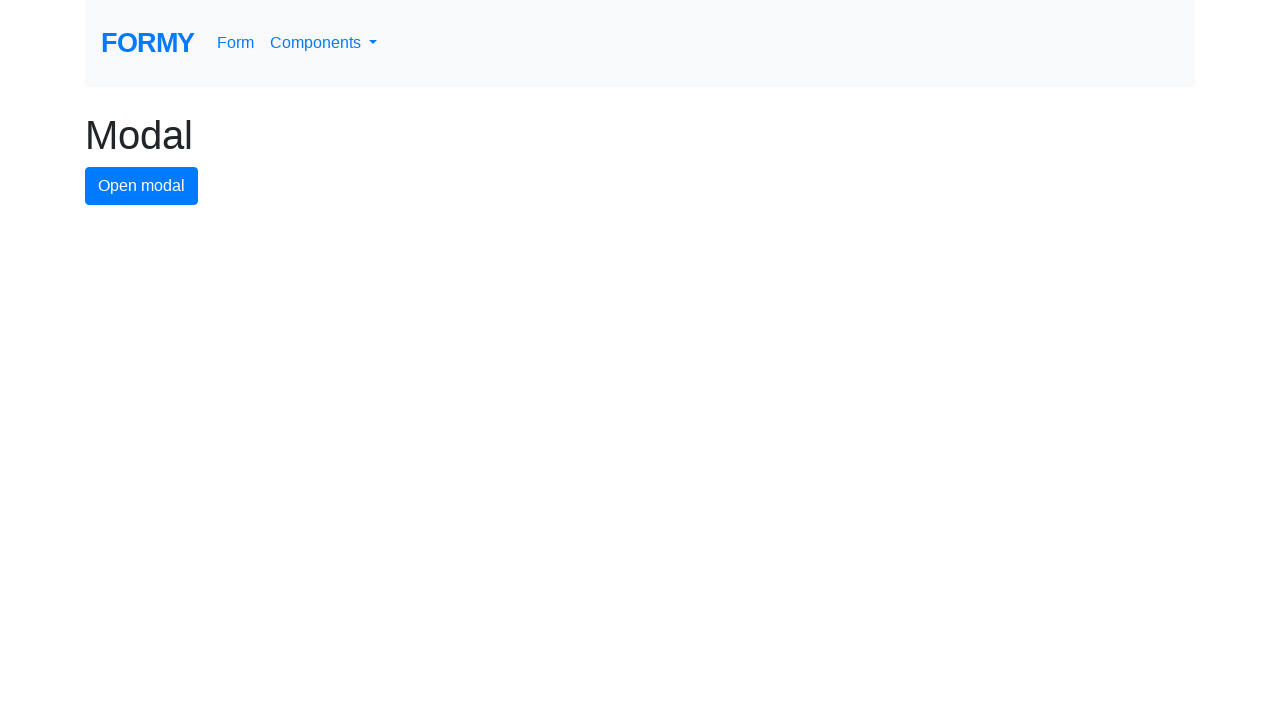

Clicked modal button to open the modal dialog at (142, 186) on #modal-button
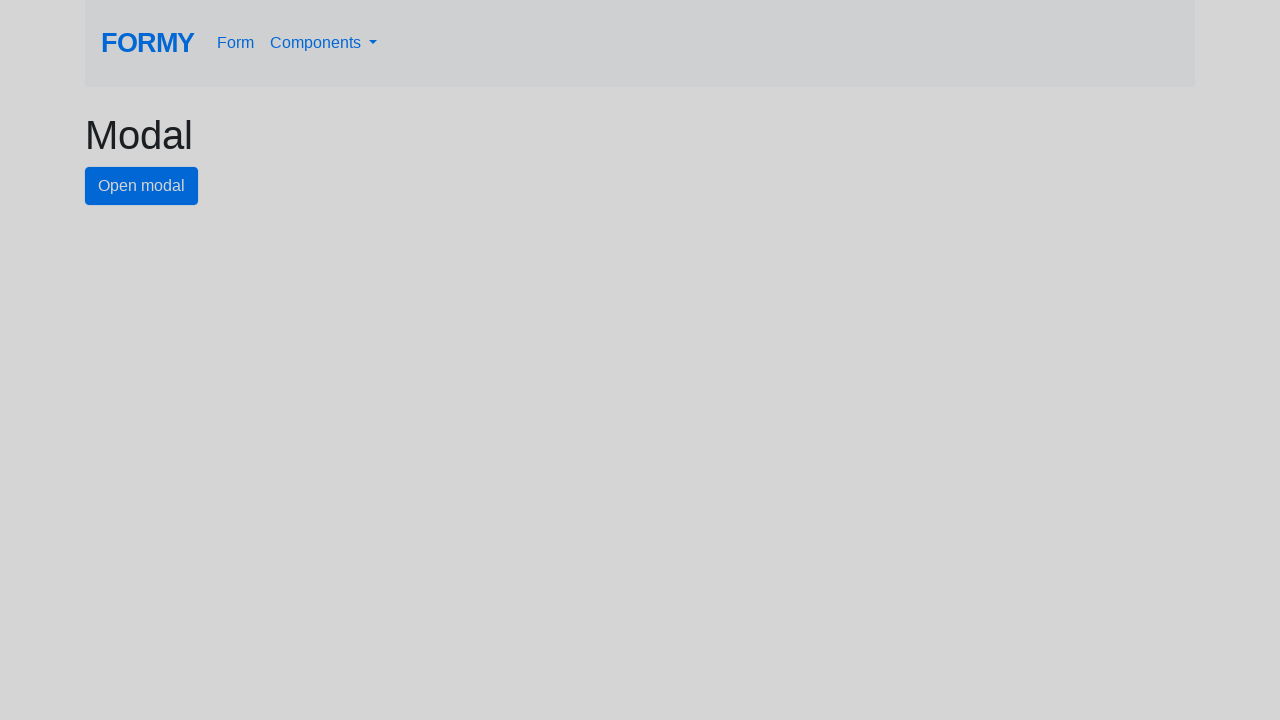

Modal dialog became visible
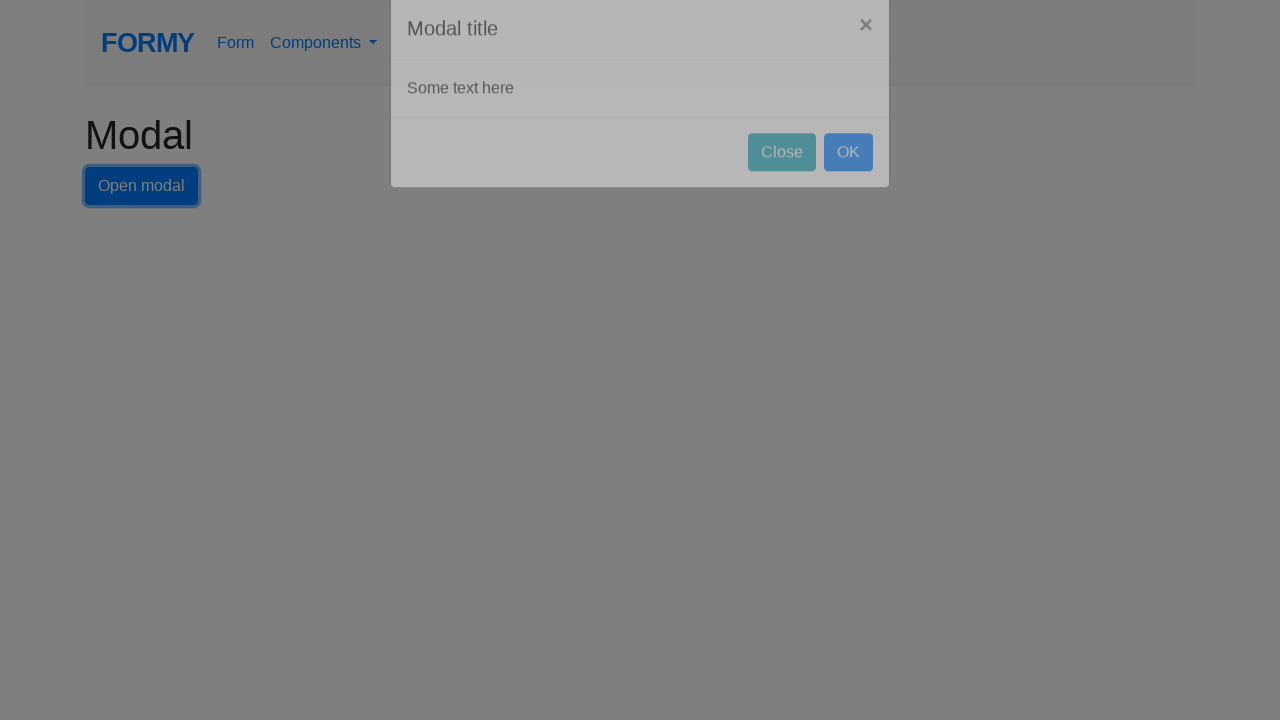

Clicked the X button to dismiss the modal at (866, 57) on .close
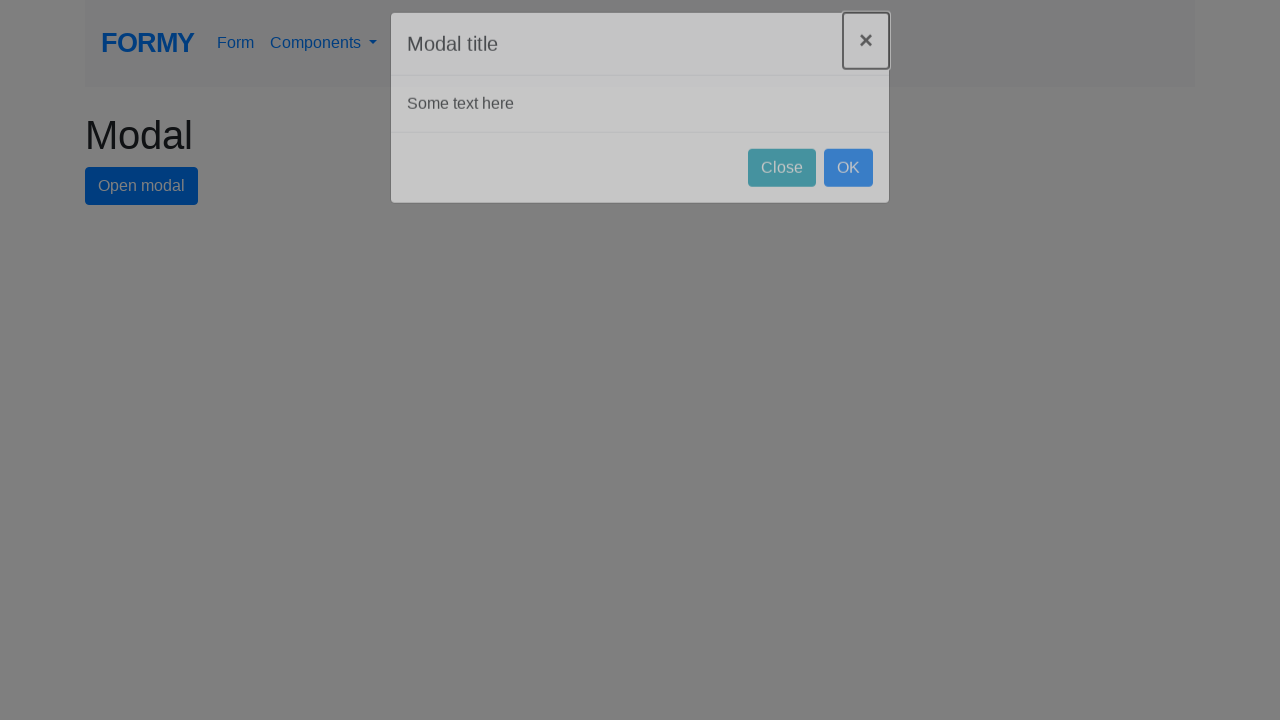

Modal dialog was successfully dismissed and hidden
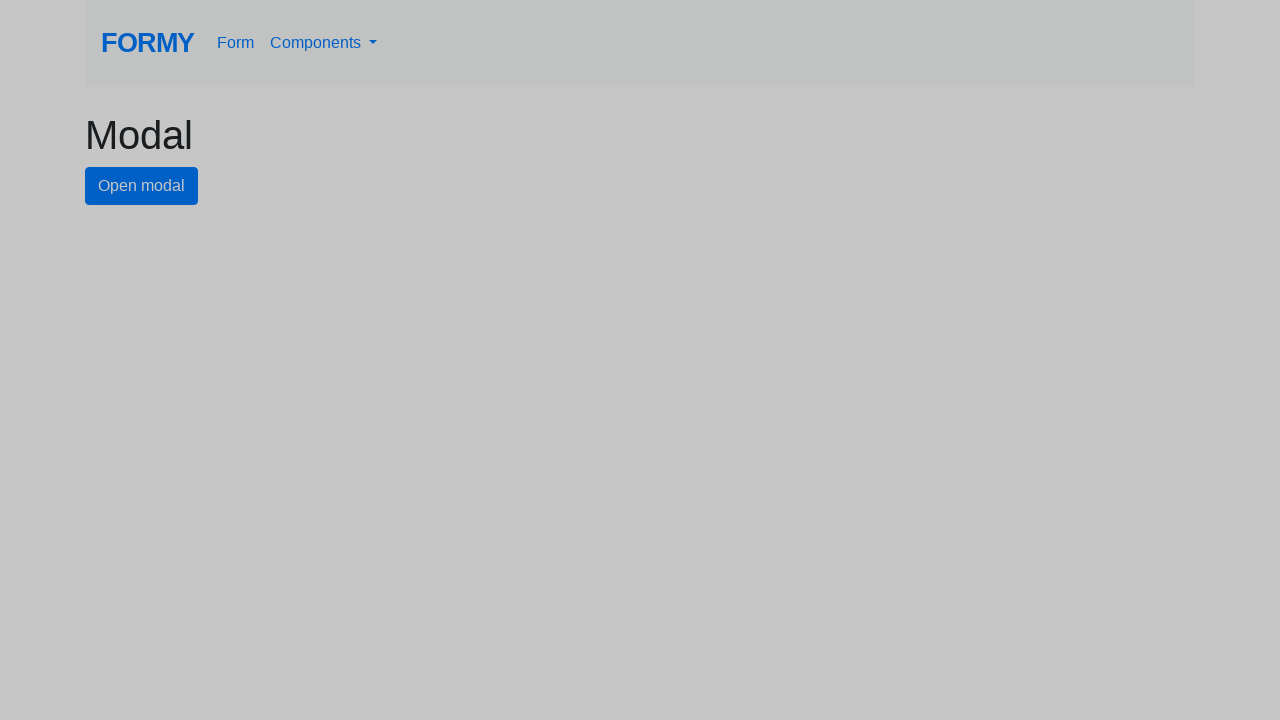

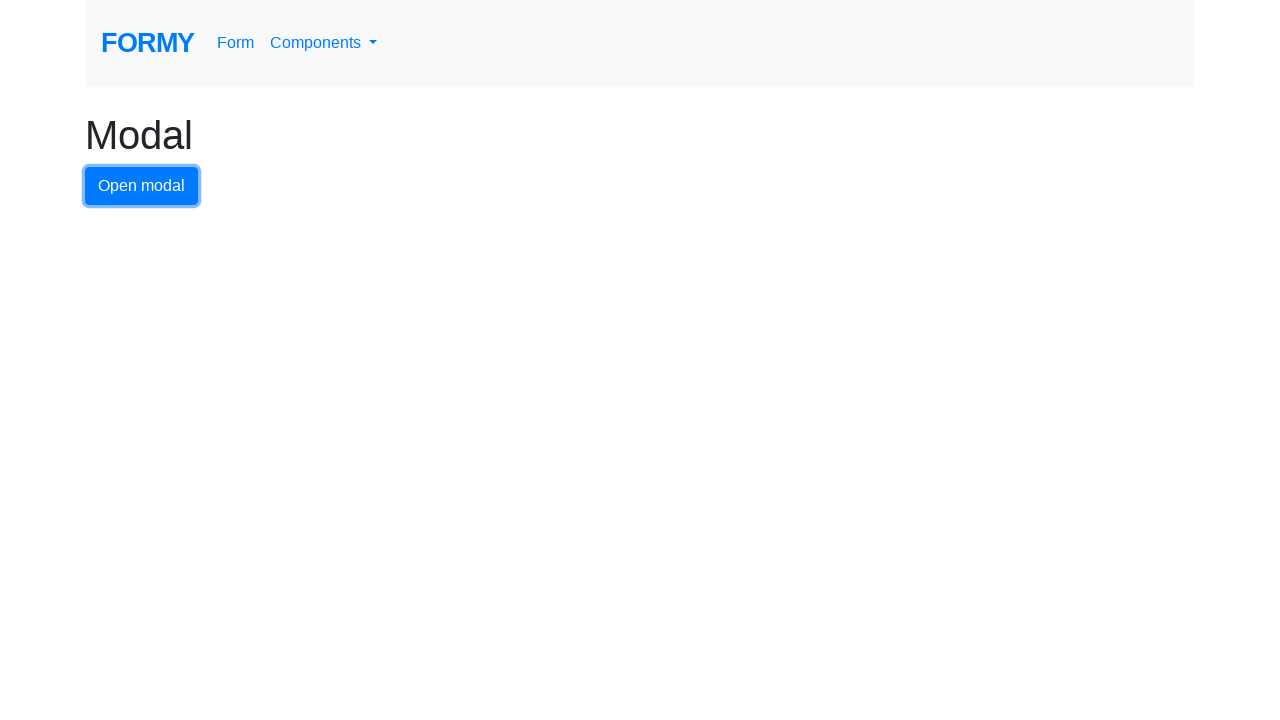